Tests dropdown menu functionality by clicking a dropdown button and then selecting an autocomplete item from the dropdown options.

Starting URL: https://formy-project.herokuapp.com/dropdown

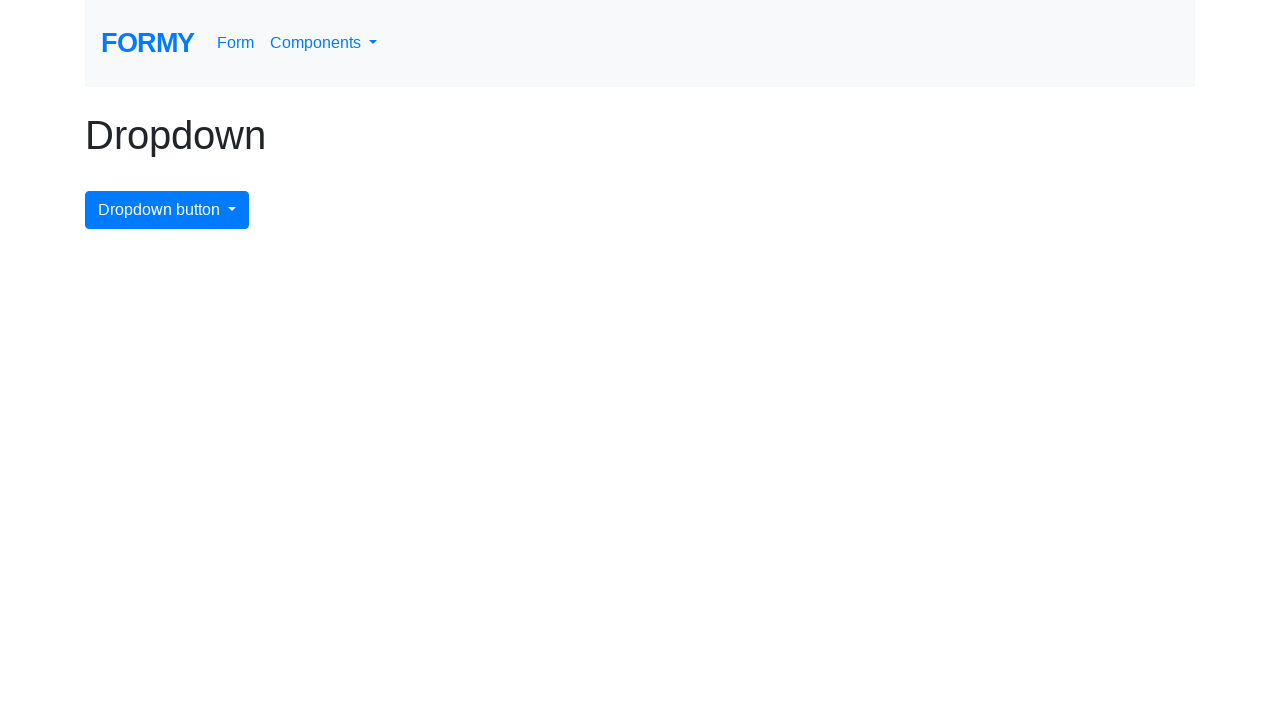

Clicked dropdown menu button to open it at (167, 210) on #dropdownMenuButton
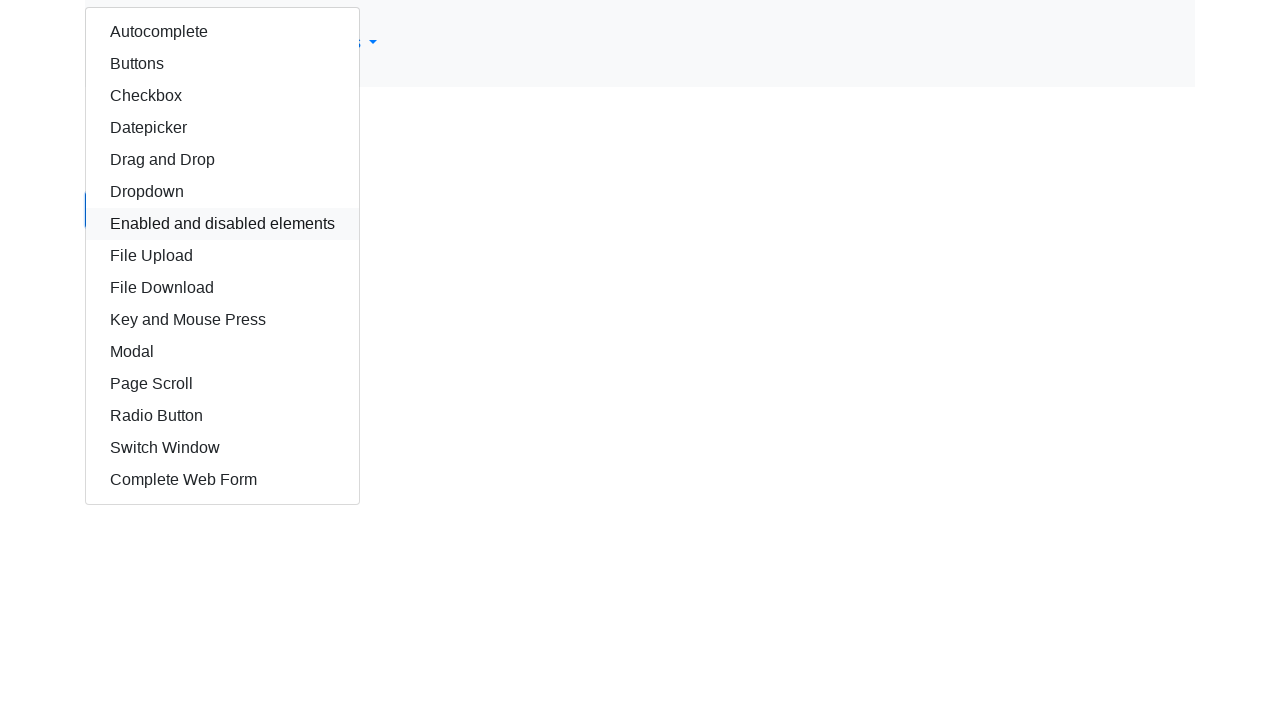

Clicked autocomplete item from dropdown options at (222, 32) on #autocomplete
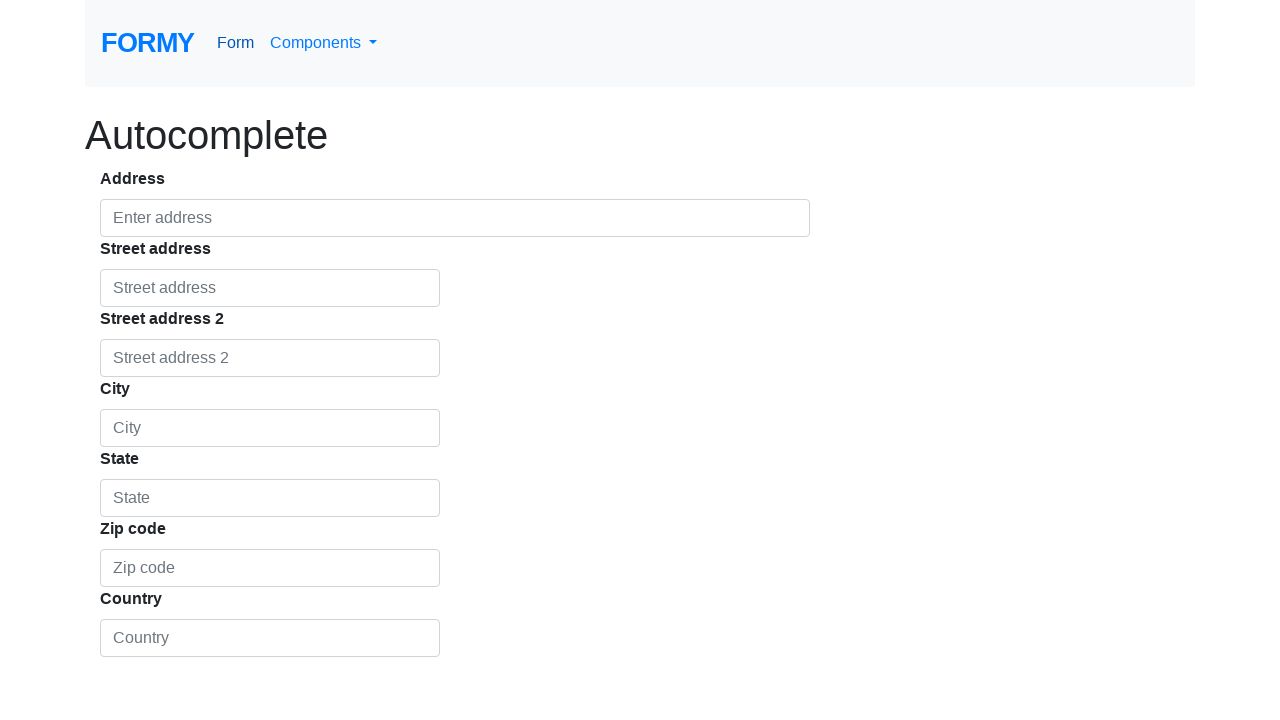

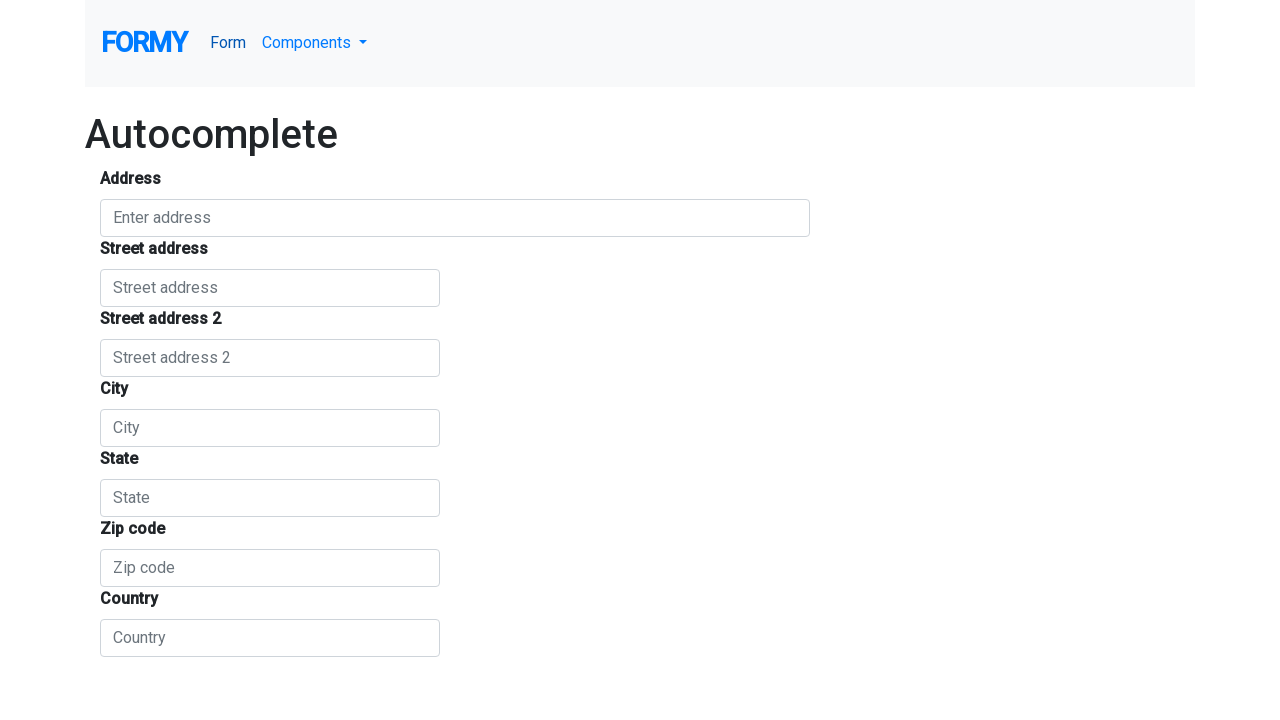